Navigates to W3Schools Python introduction page and clicks the "Next" link to go to the next tutorial page

Starting URL: https://www.w3schools.com/python/python_intro.asp

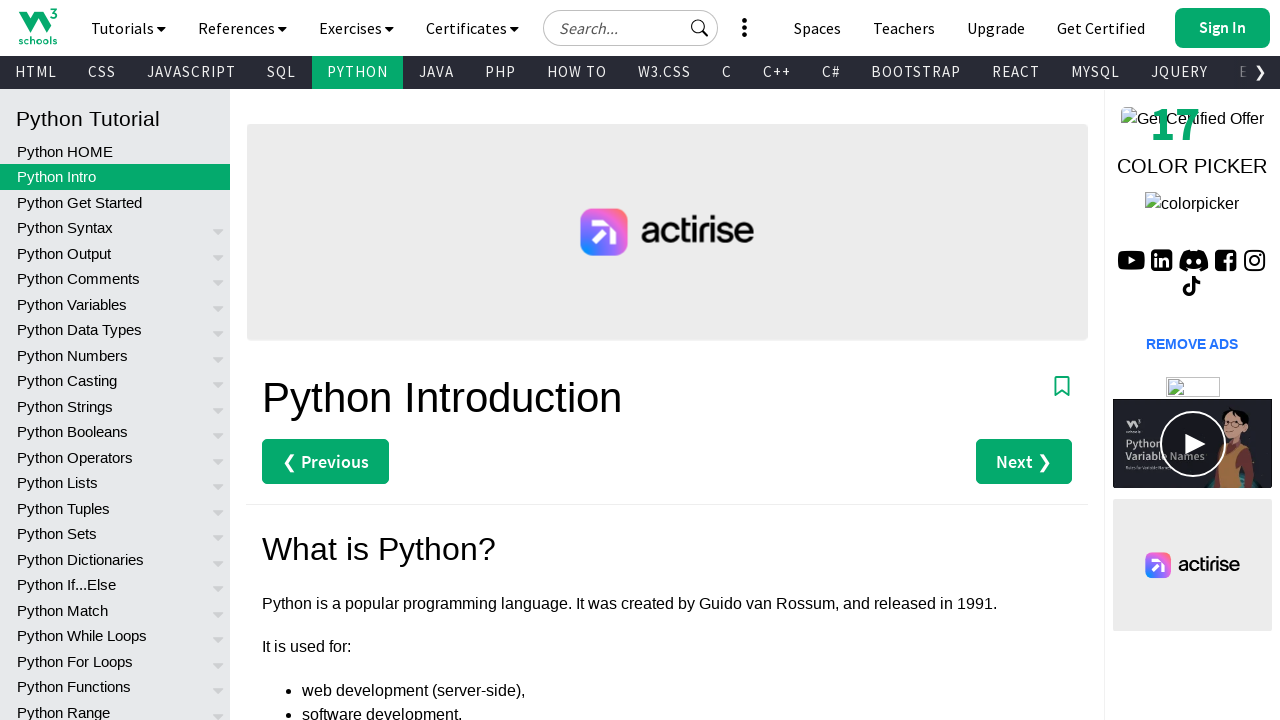

Clicked the 'Next ❯' navigation link to go to the next tutorial page at (1024, 462) on text=Next ❯
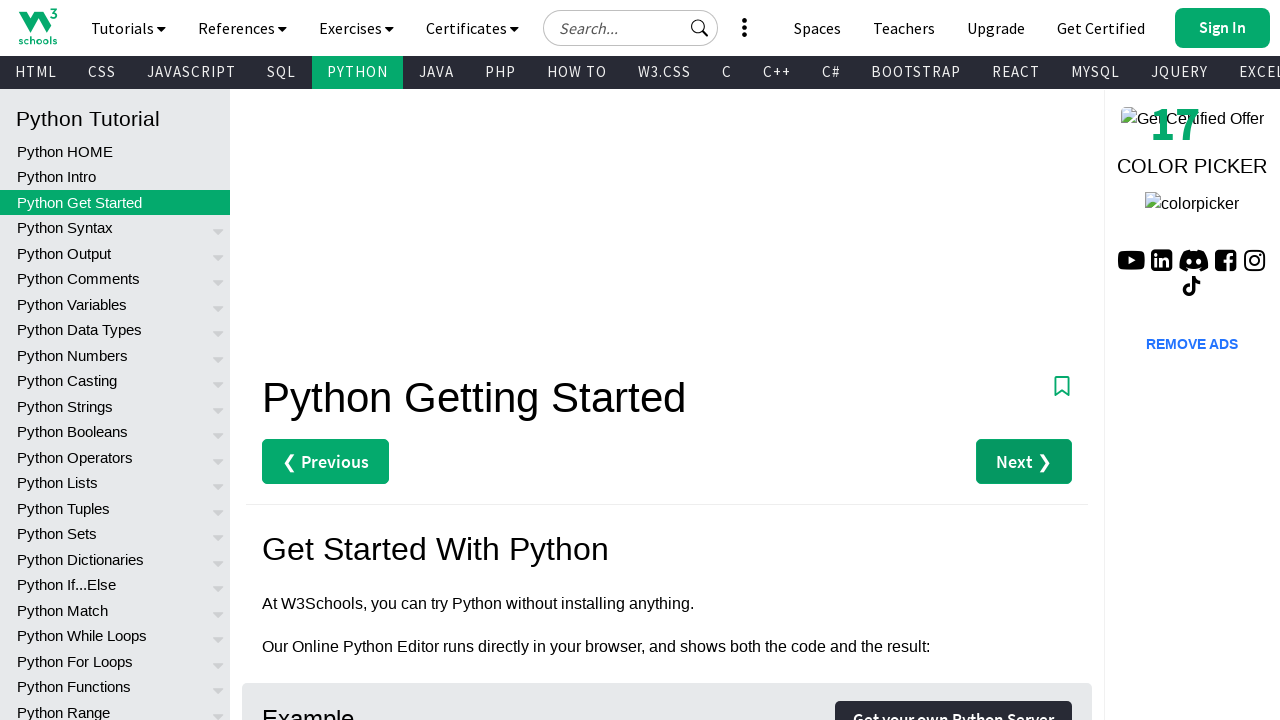

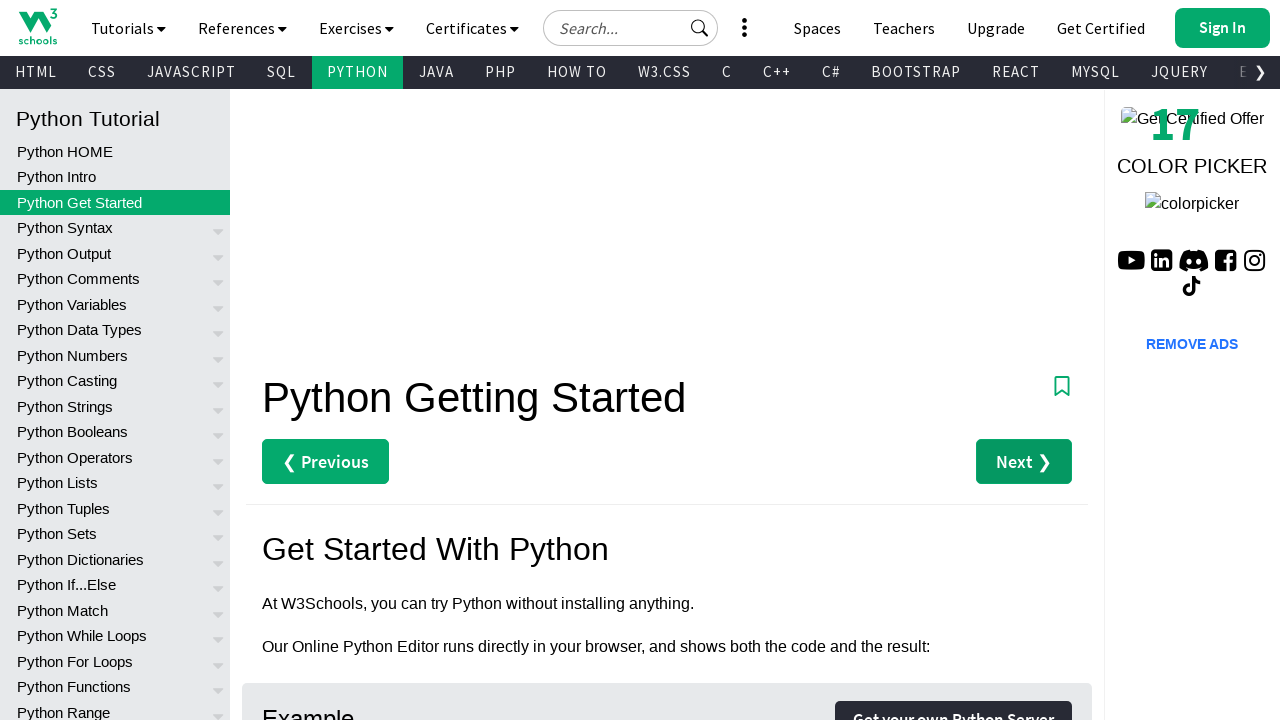